Tests mouse hover functionality by hovering over images to reveal hidden text elements.

Starting URL: https://bonigarcia.dev/selenium-webdriver-java/mouse-over.html

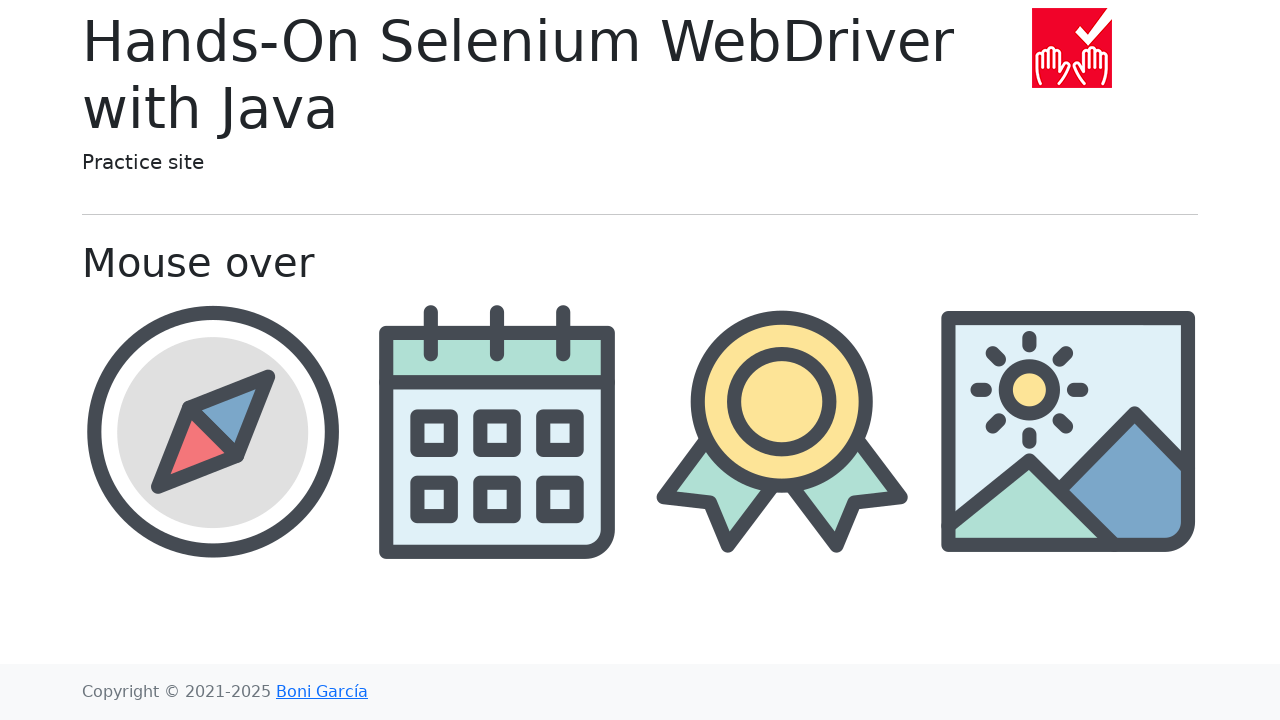

Hovered over compass image at (212, 431) on img[src='img/compass.png']
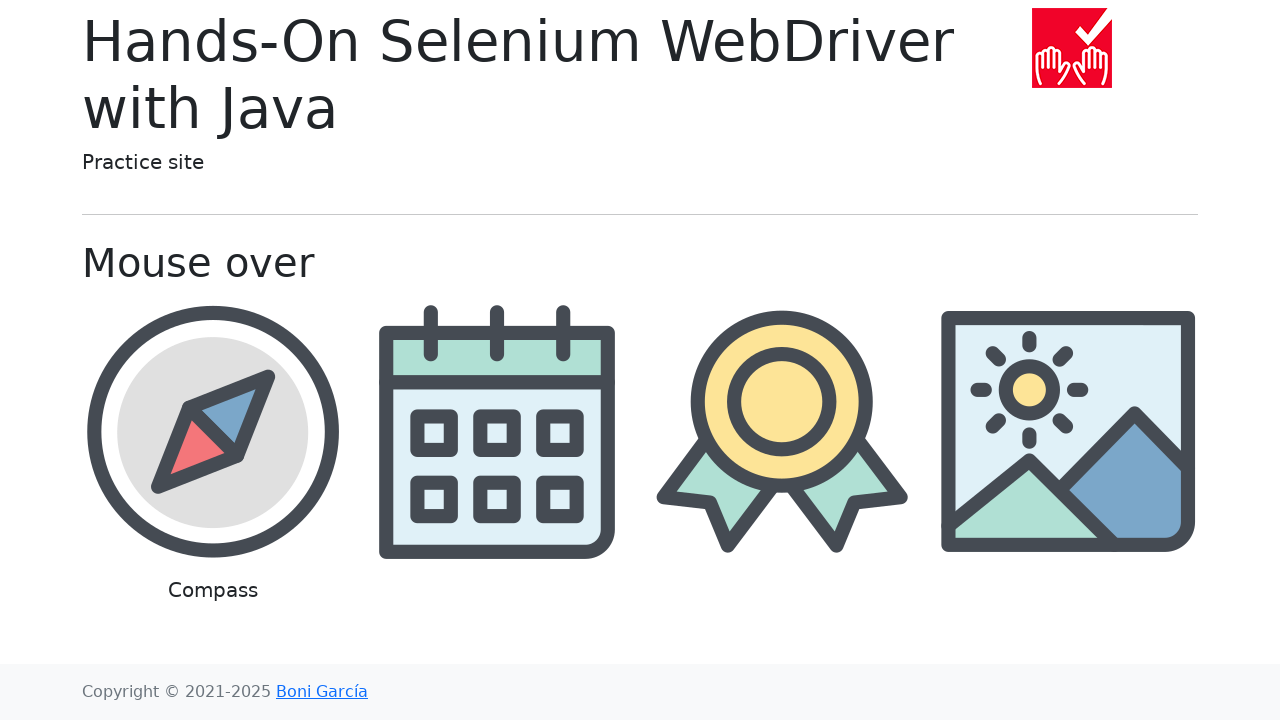

Hidden text element revealed under compass image
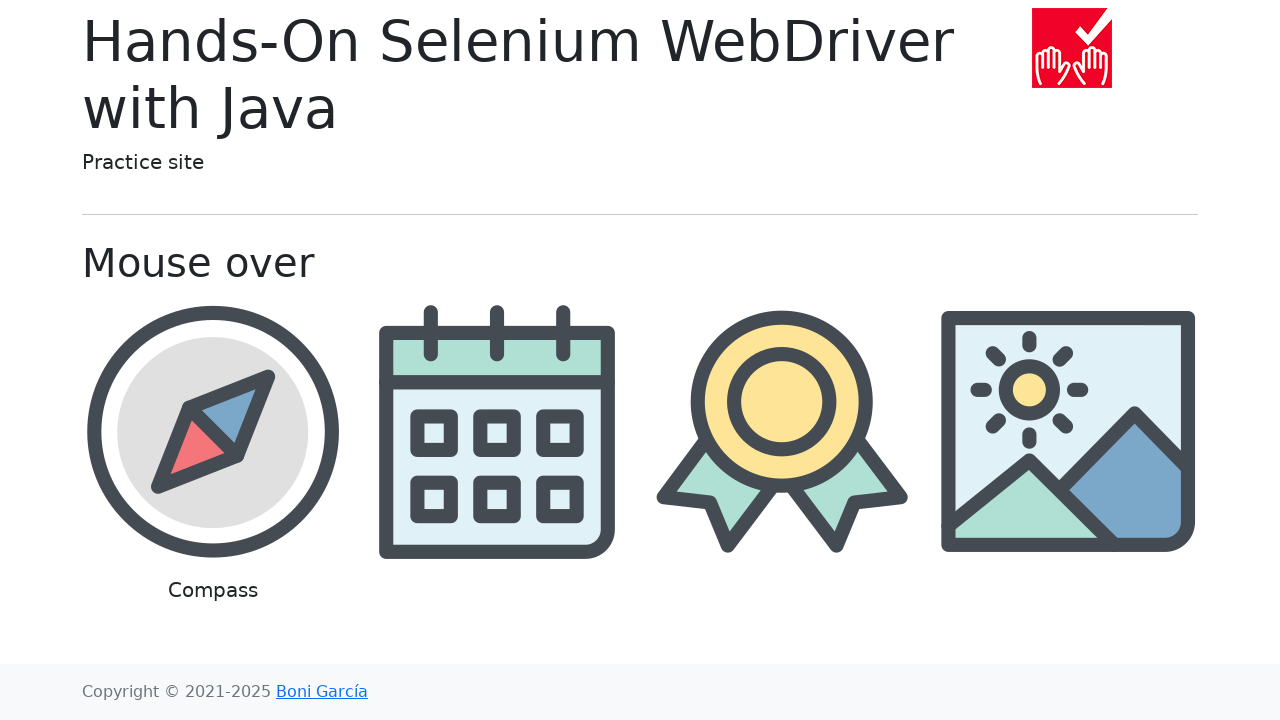

Moved mouse away to h5 element at (545, 162) on h5
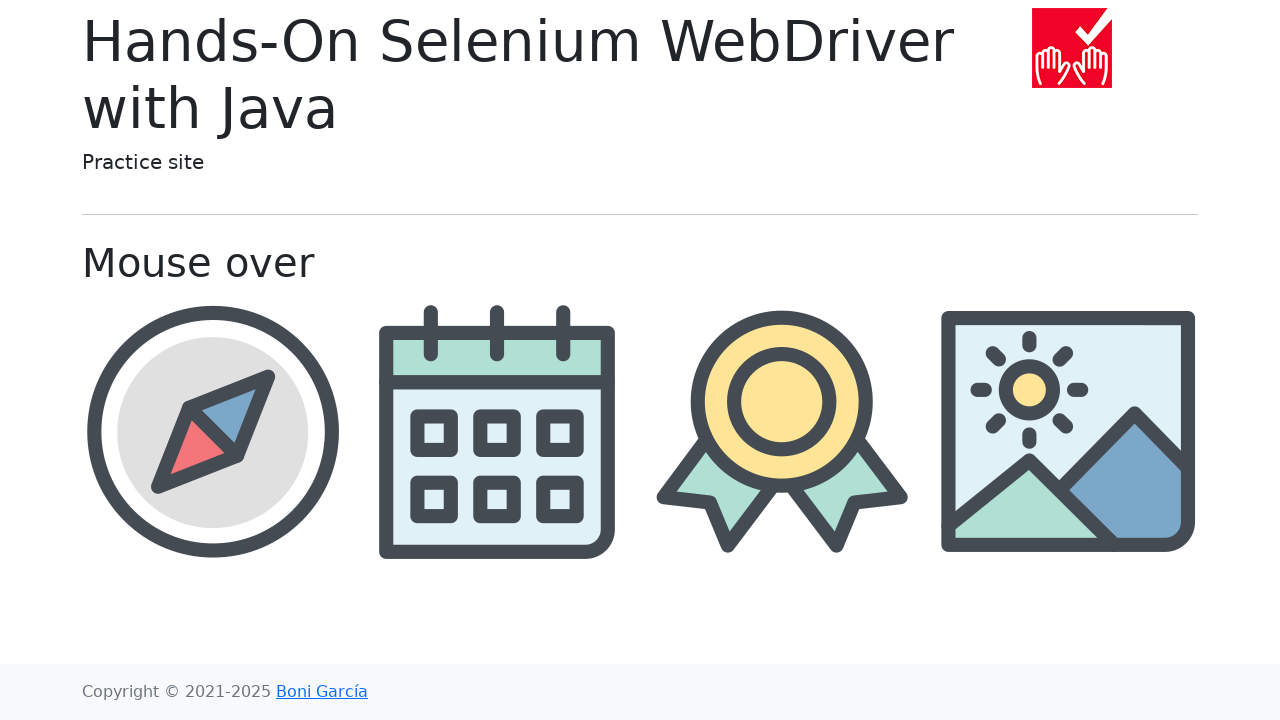

Hovered over calendar image at (498, 431) on img[src='img/calendar.png']
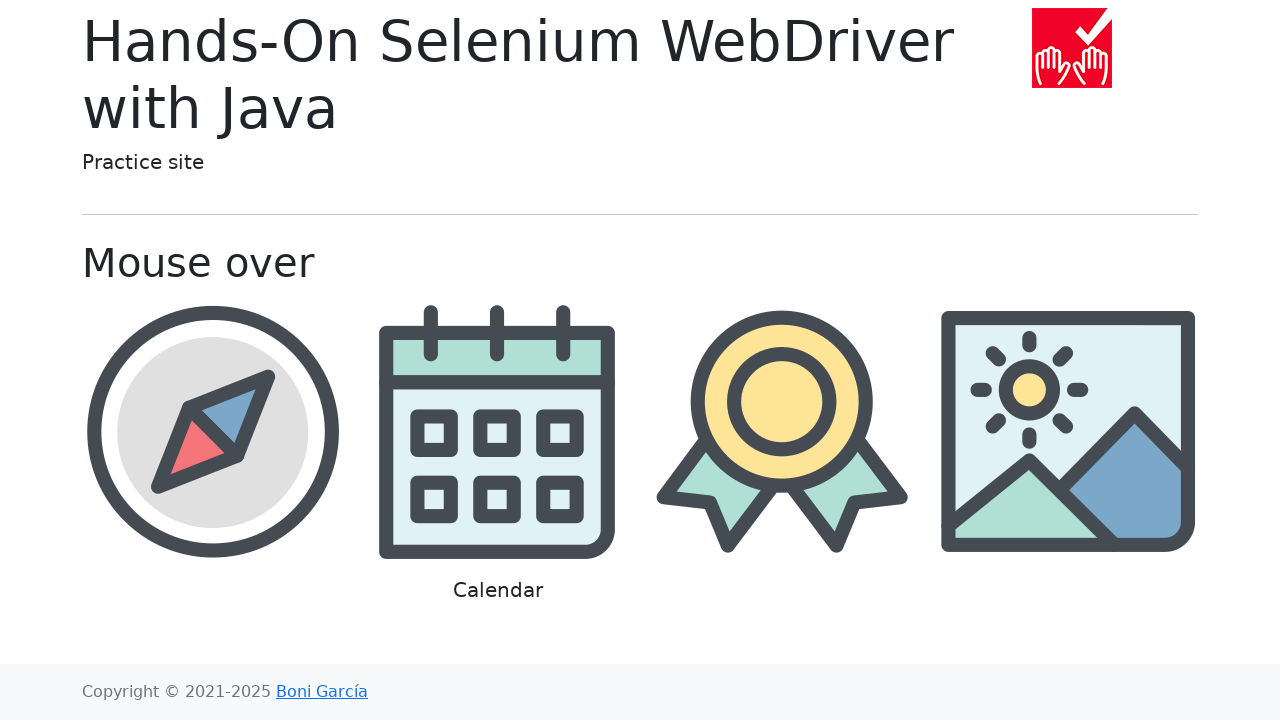

Hidden text element revealed under calendar image
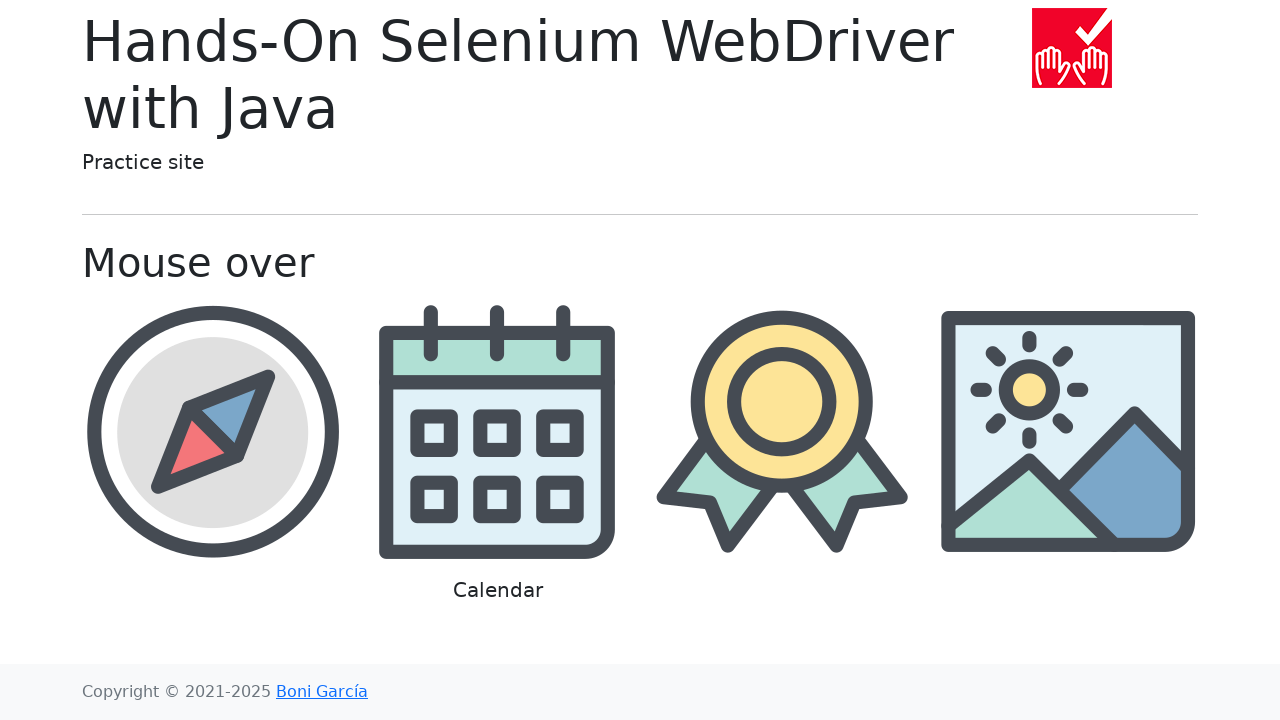

Moved mouse away to h5 element at (545, 162) on h5
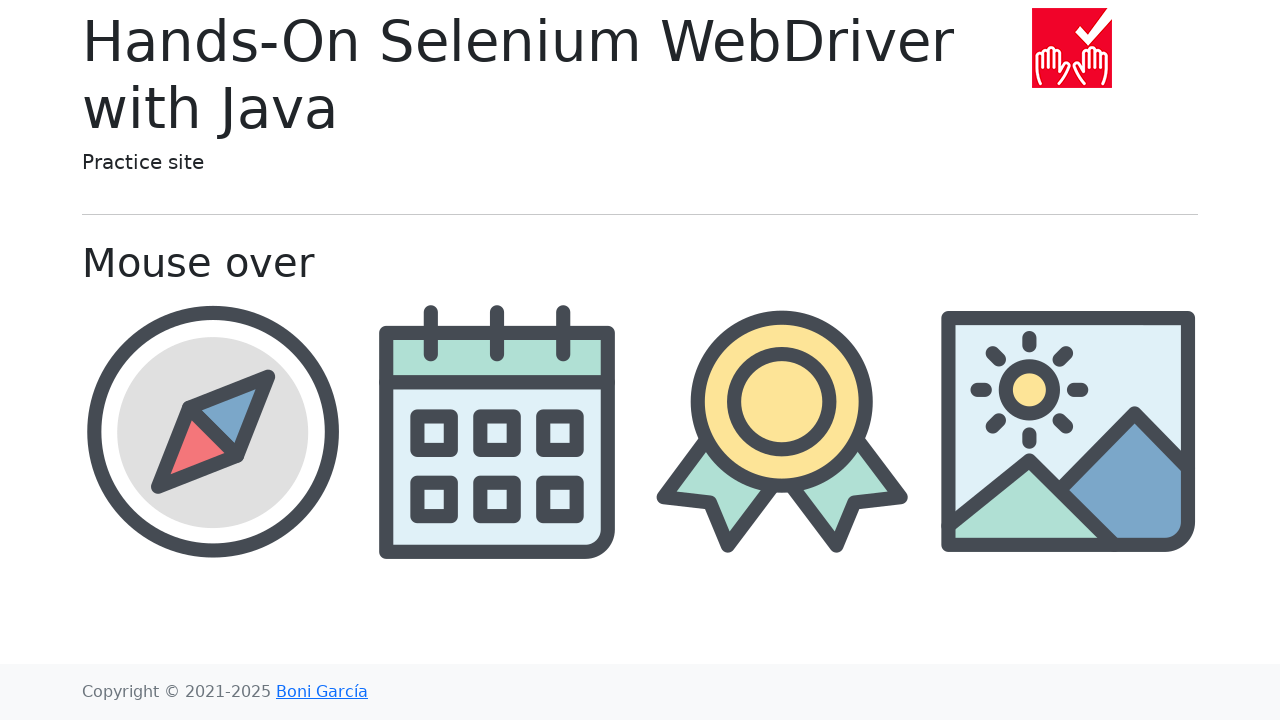

Hovered over award image at (782, 431) on img[src='img/award.png']
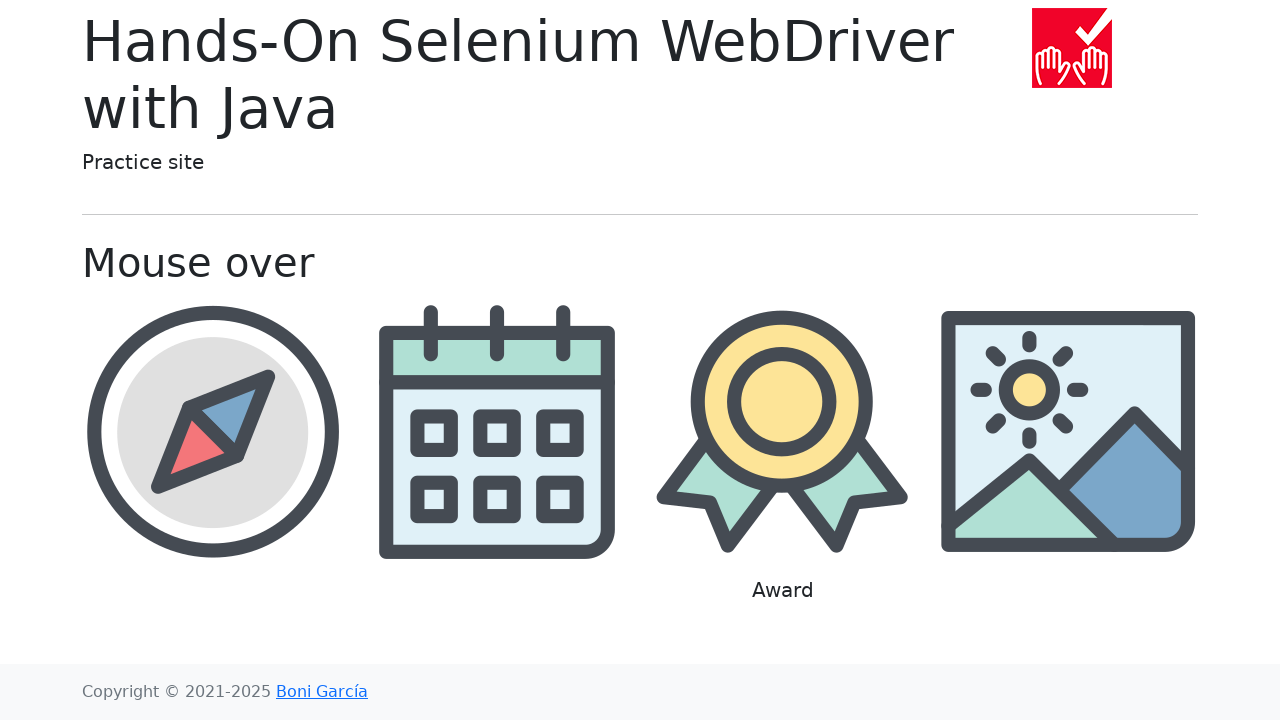

Hidden text element revealed under award image
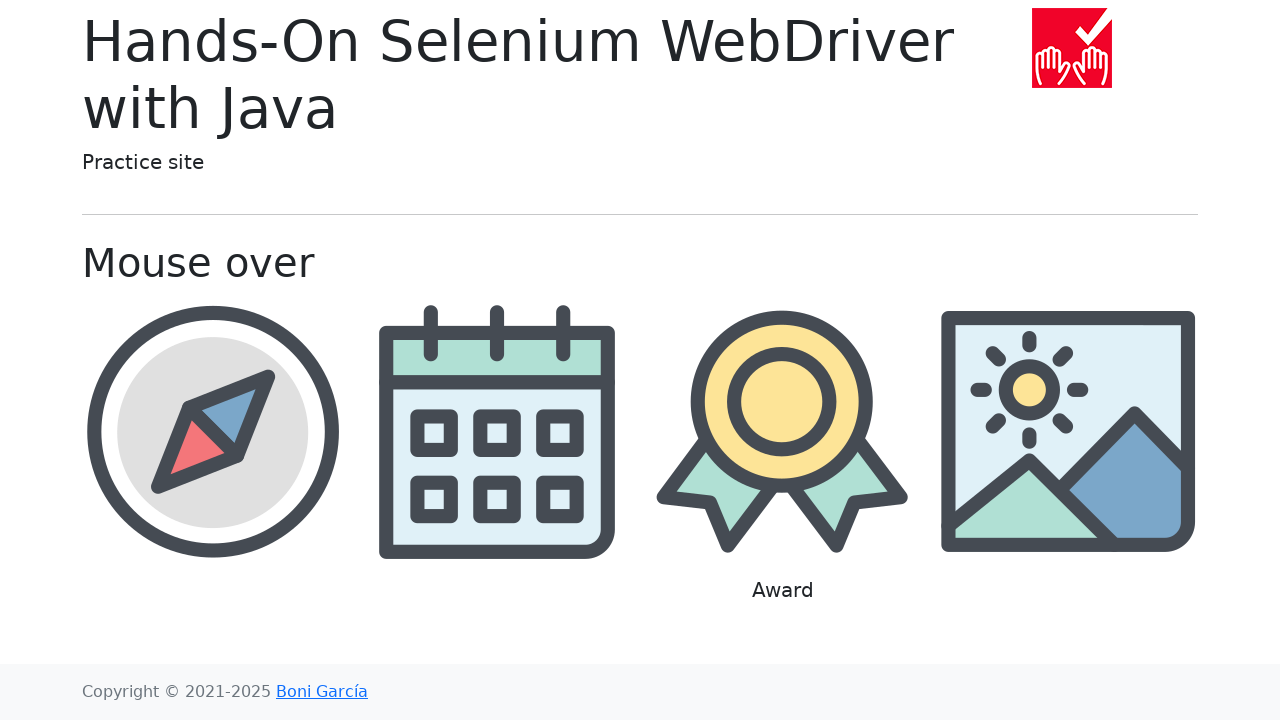

Moved mouse away to h5 element at (545, 162) on h5
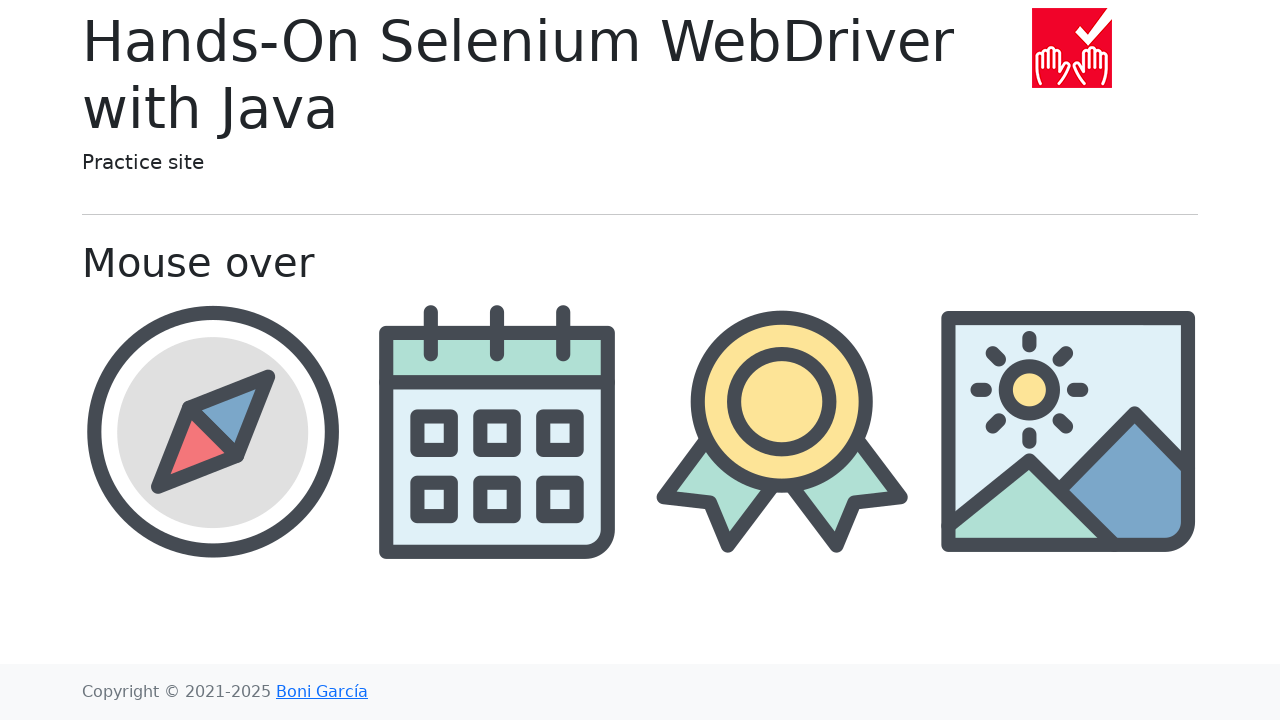

Hovered over landscape image at (1068, 431) on img[src='img/landscape.png']
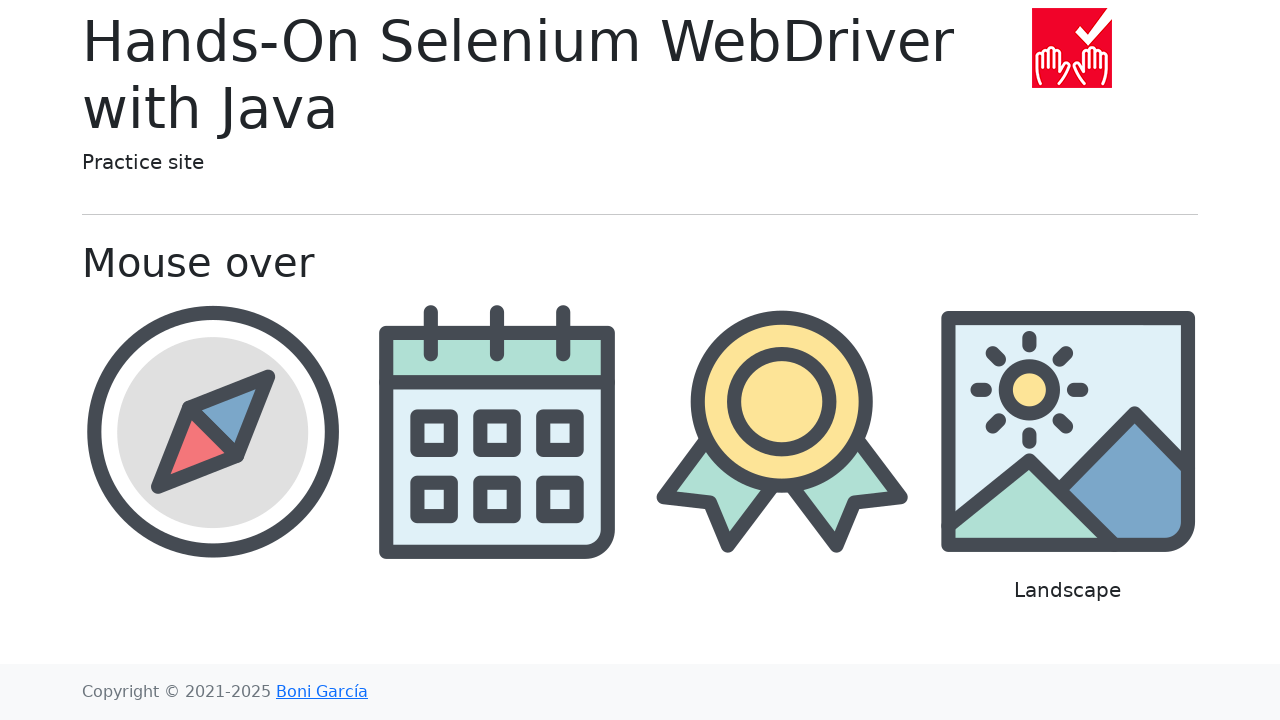

Hidden text element revealed under landscape image
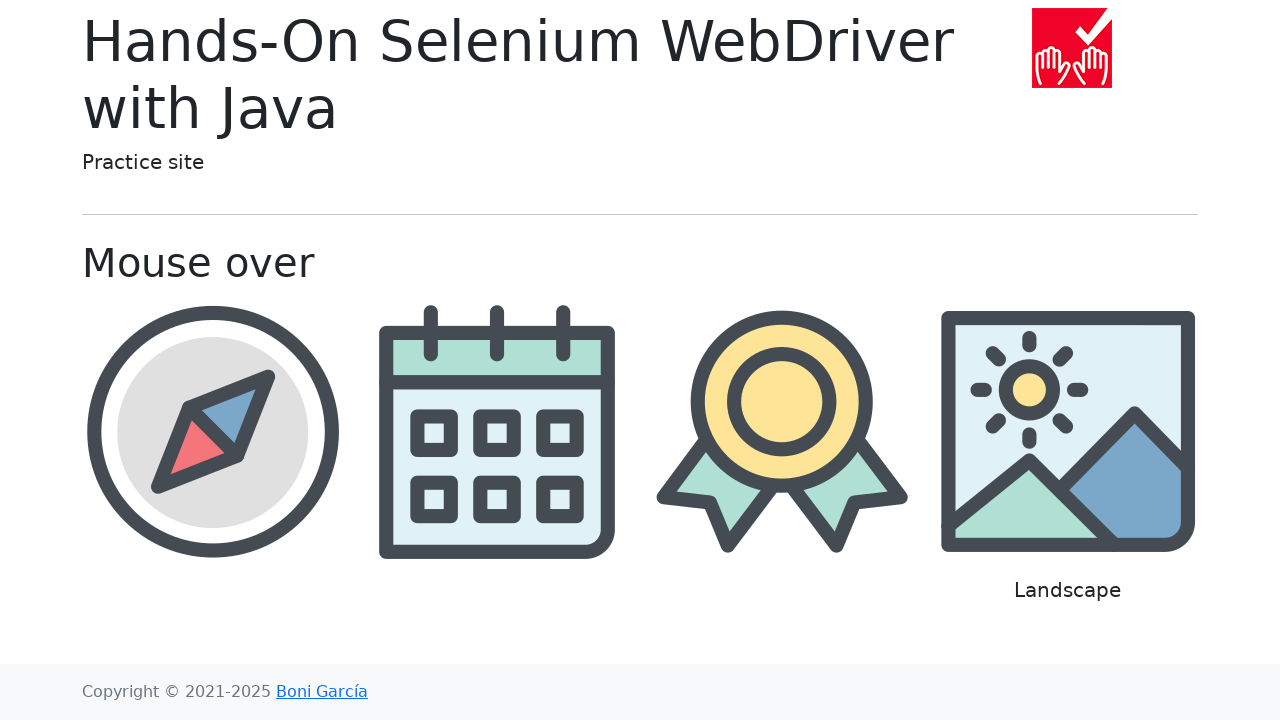

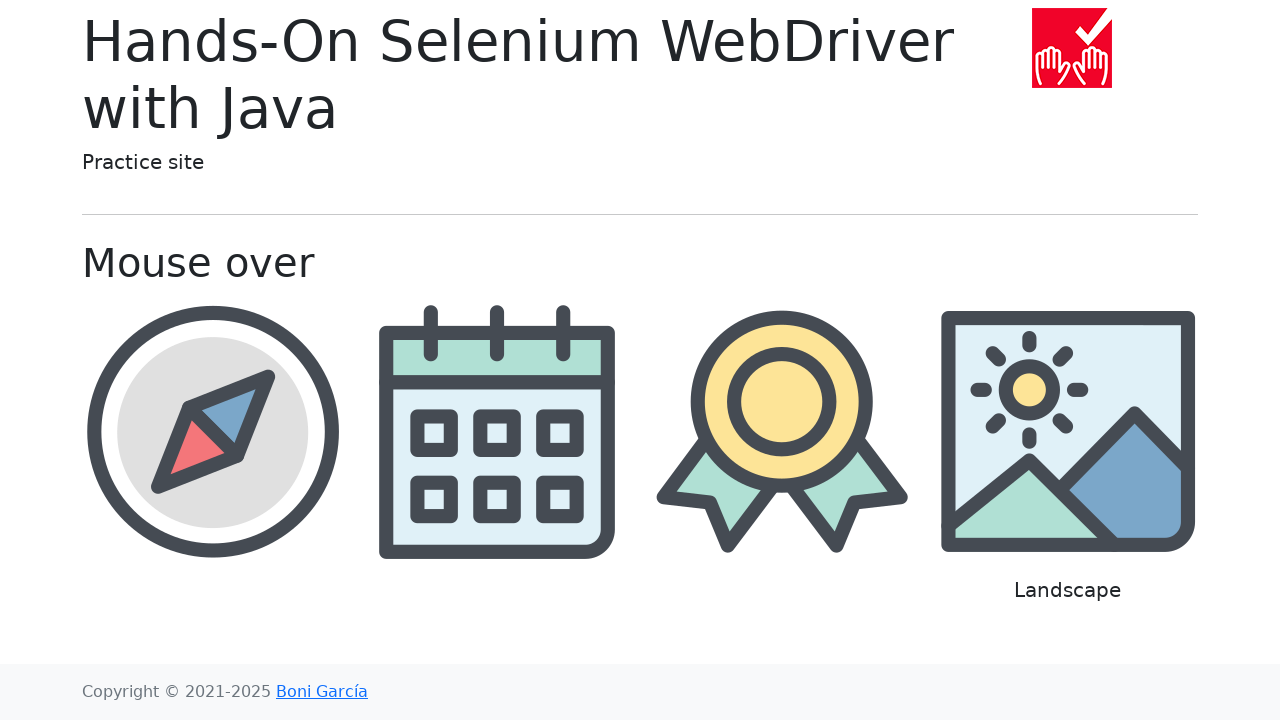